Tests the search functionality by navigating to the search page, entering a language name (python), and verifying search results contain the search term

Starting URL: https://www.99-bottles-of-beer.net/

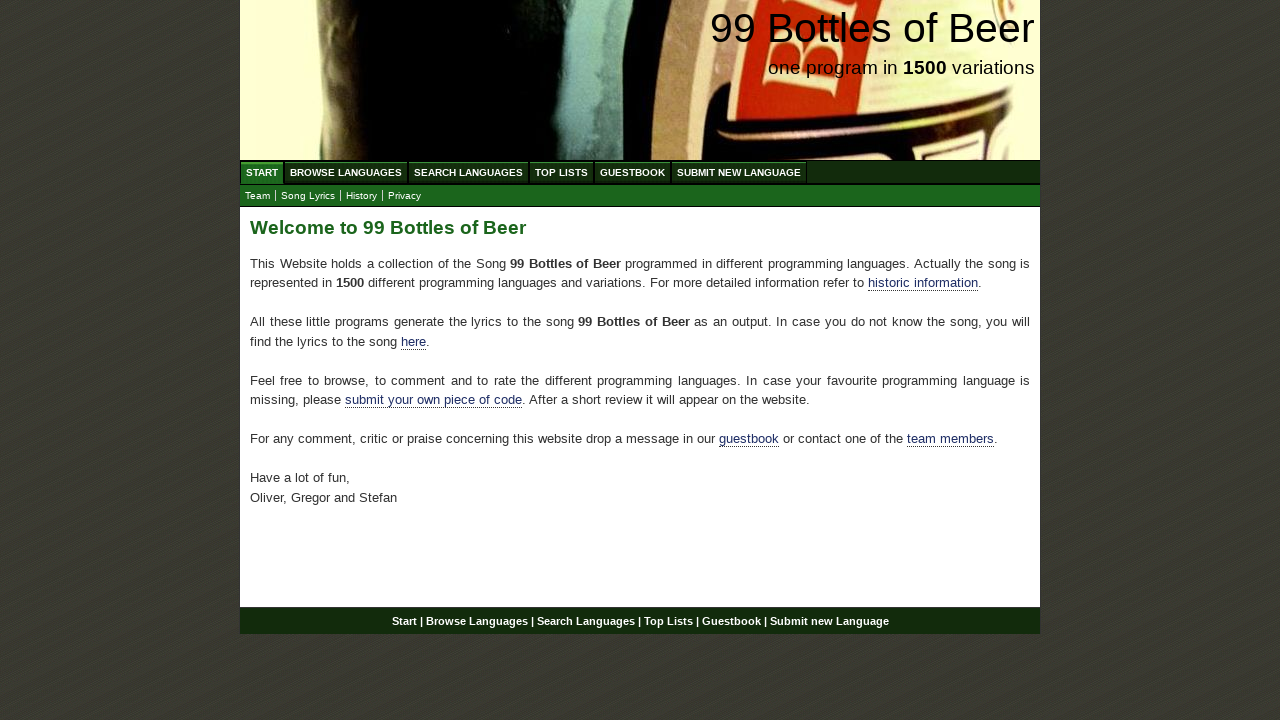

Clicked on Search Languages menu at (468, 172) on xpath=//div[@id='navigation']/ul//a[@href='/search.html']
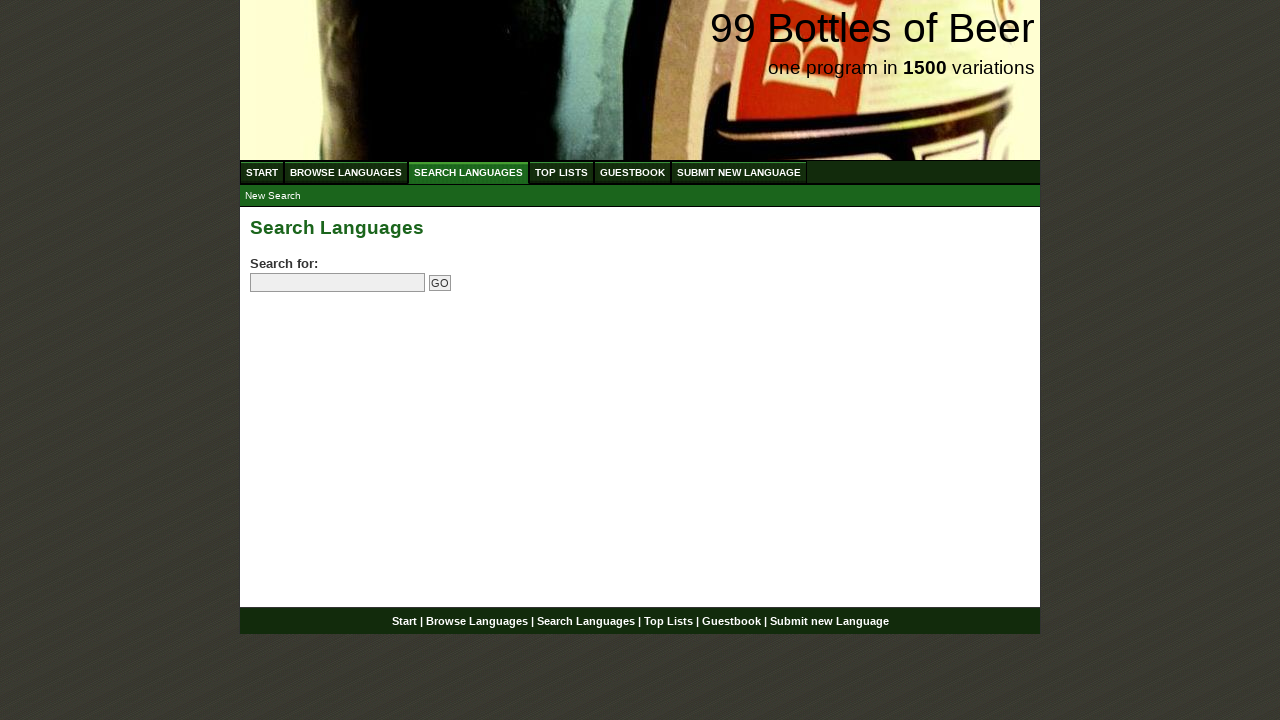

Filled search field with 'python' on input[name='search']
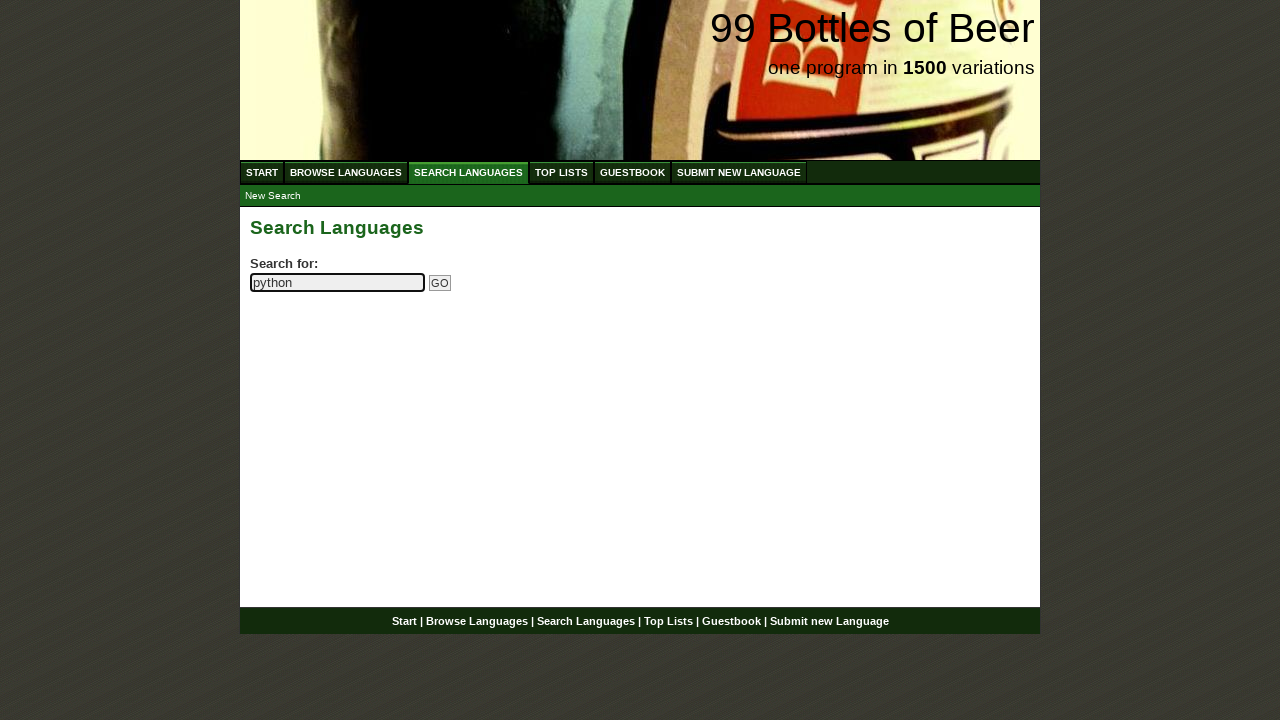

Clicked the Go button to submit search at (440, 283) on input[name='submitsearch']
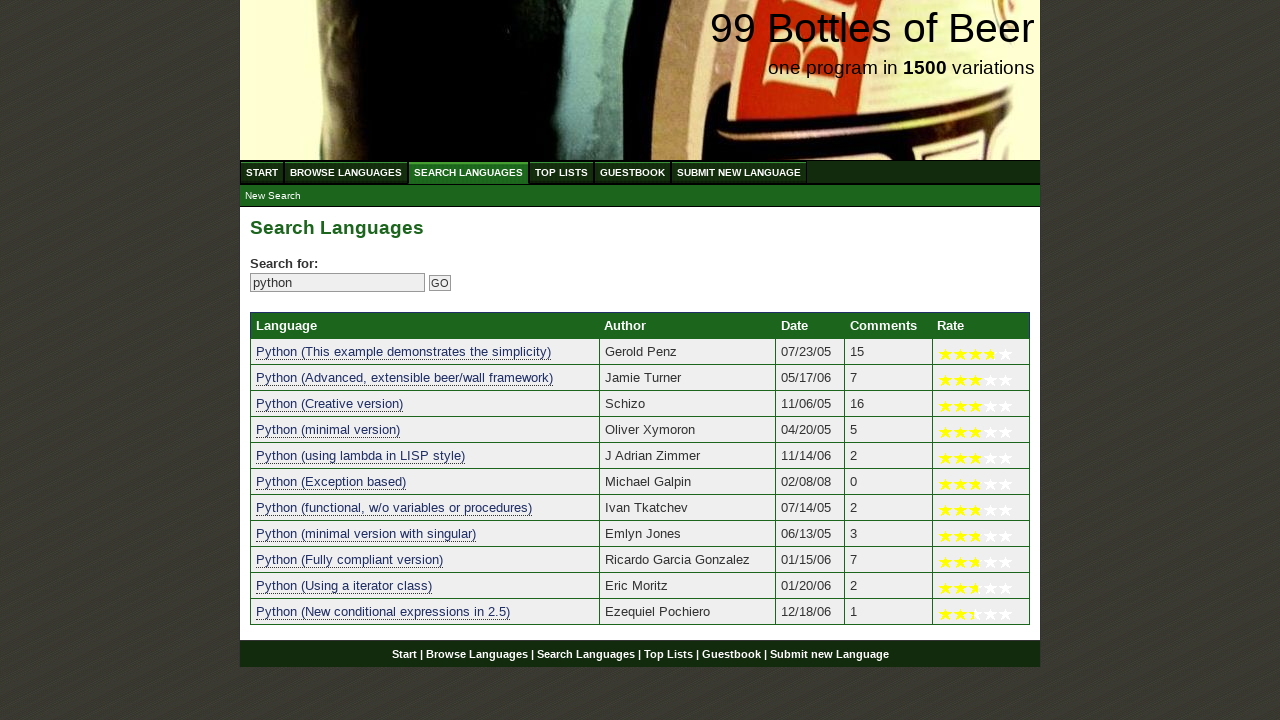

Search results loaded successfully
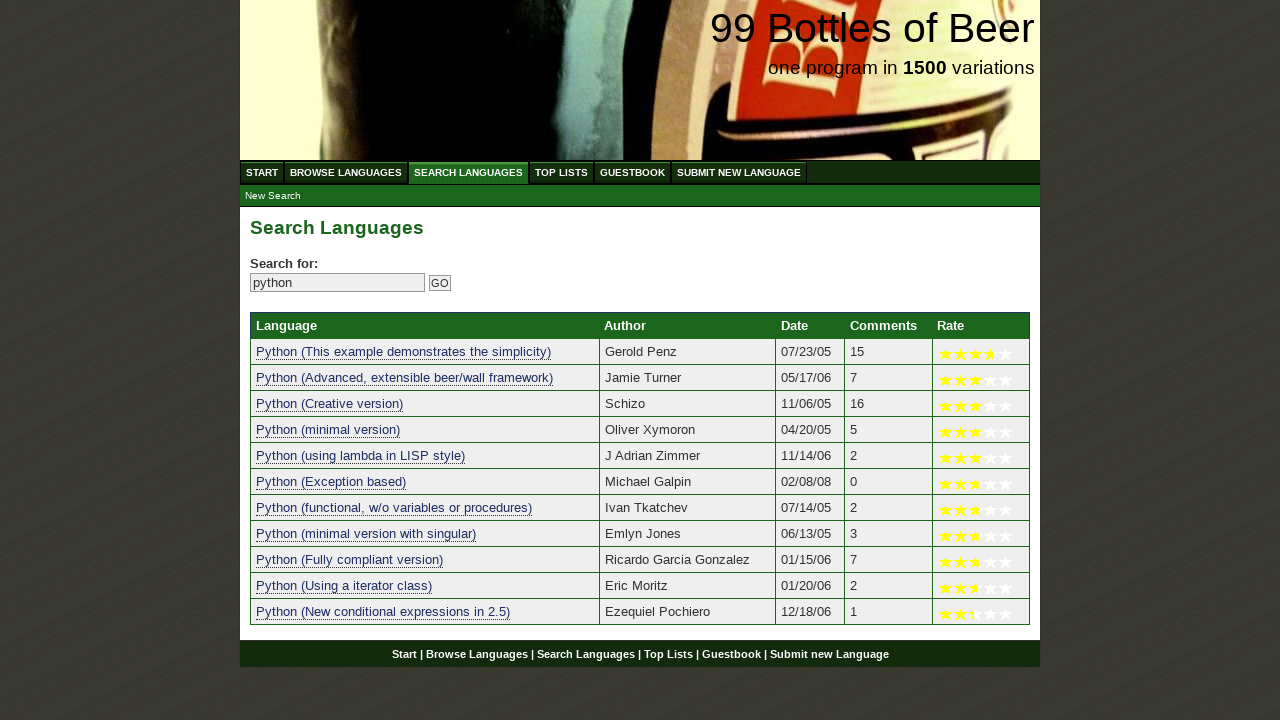

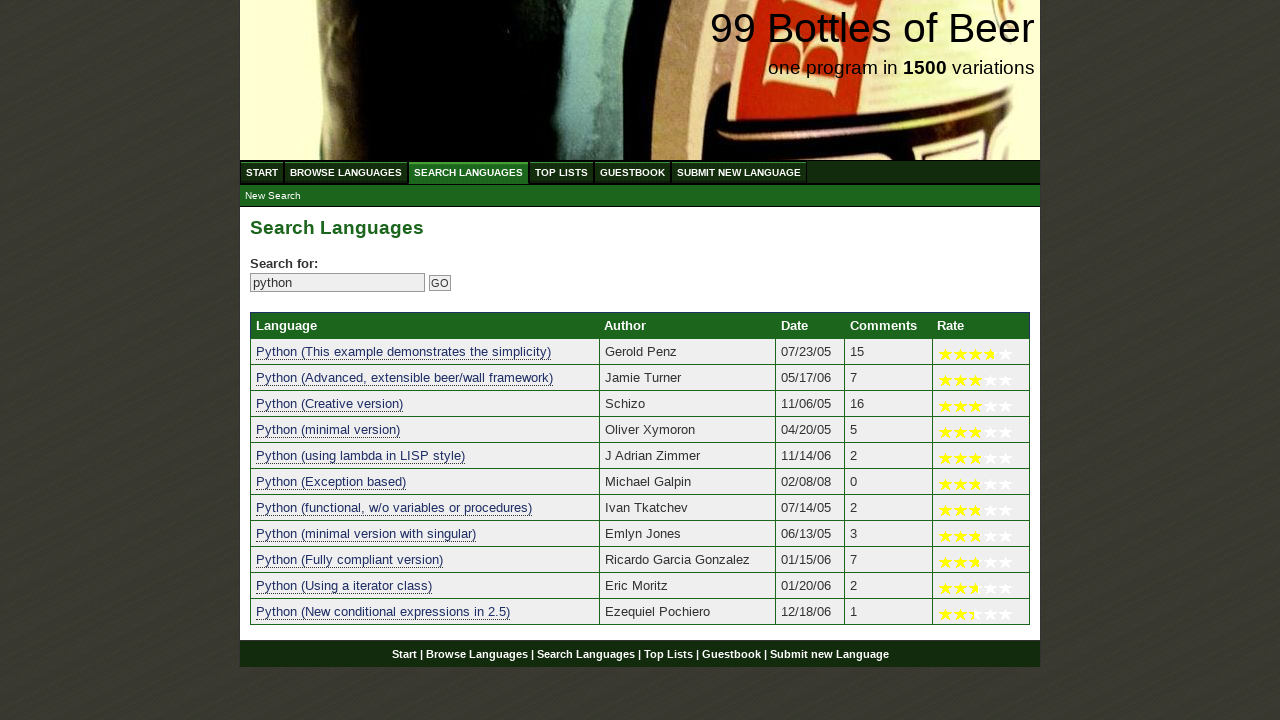